Tests interacting with Shadow DOM elements on a books PWA by locating and filling a search input field within a shadow root

Starting URL: https://books-pwakit.appspot.com/

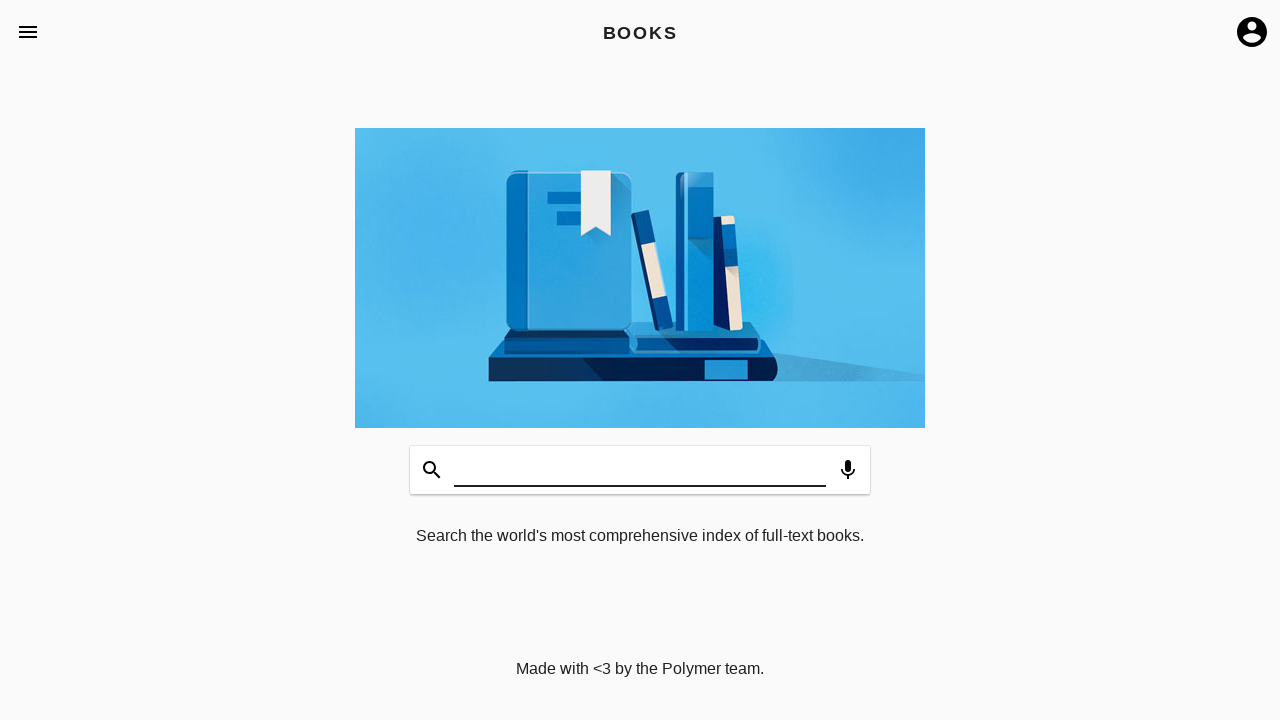

Shadow host element 'book-app' with apptitle 'BOOKS' is present
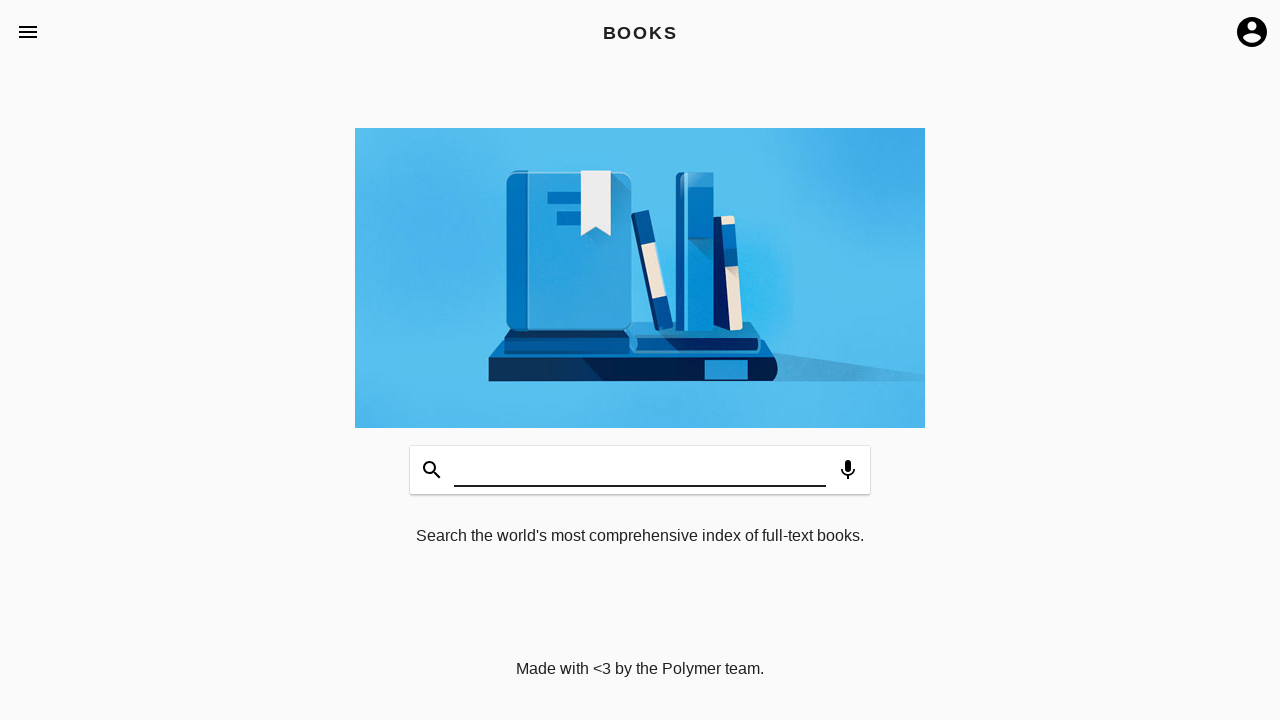

Filled shadow DOM search input field with 'Welcome' on book-app[apptitle='BOOKS'] >> #input
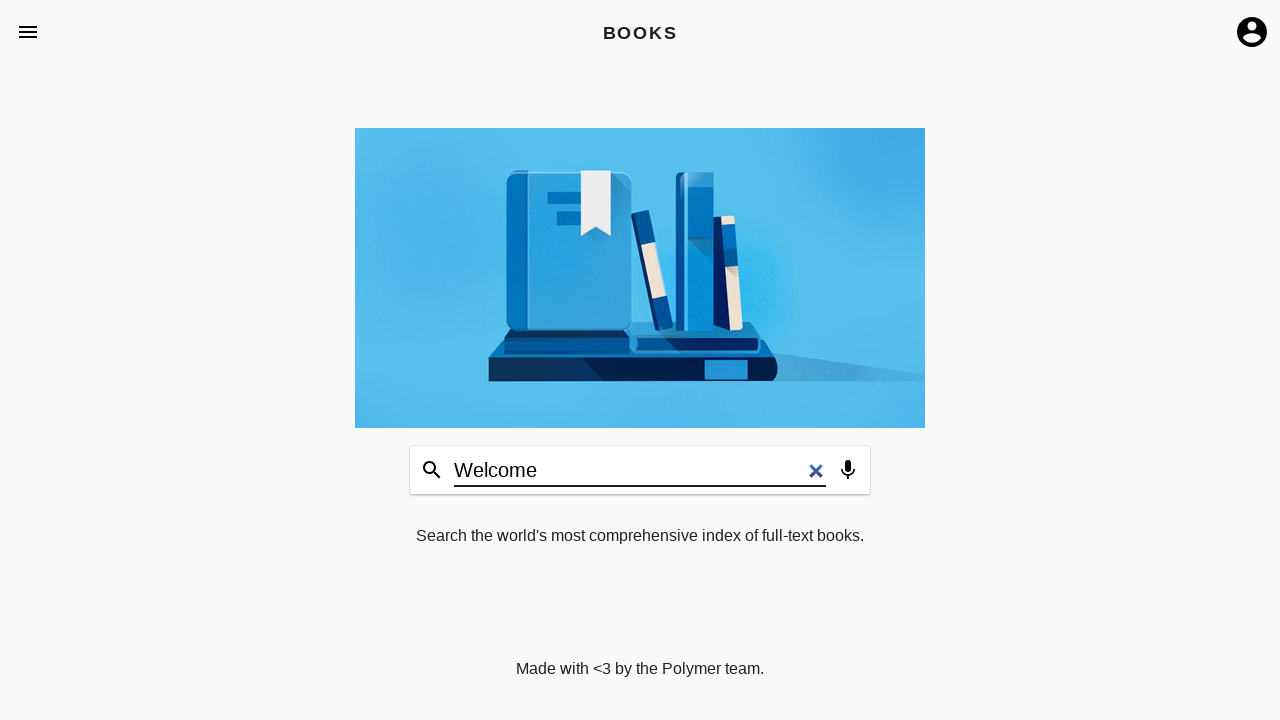

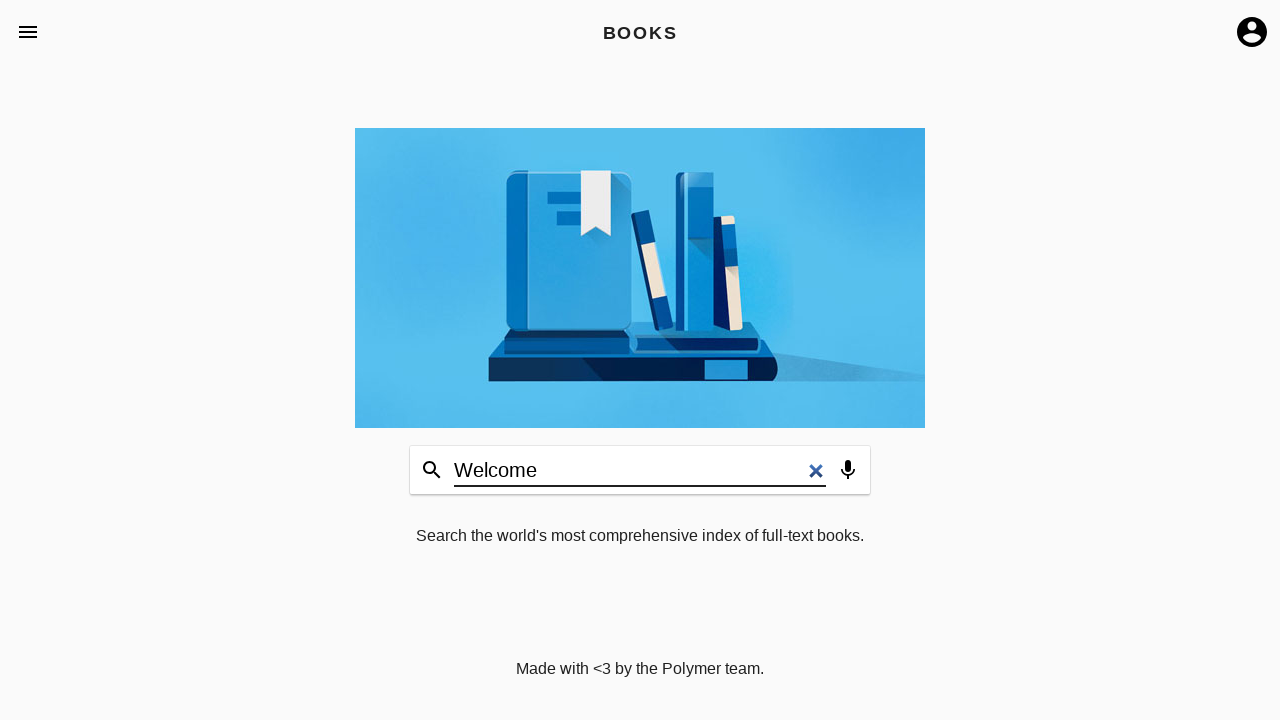